Tests a registration form by filling in first name, last name, and email fields, then submitting the form and verifying the success message

Starting URL: http://suninjuly.github.io/registration1.html

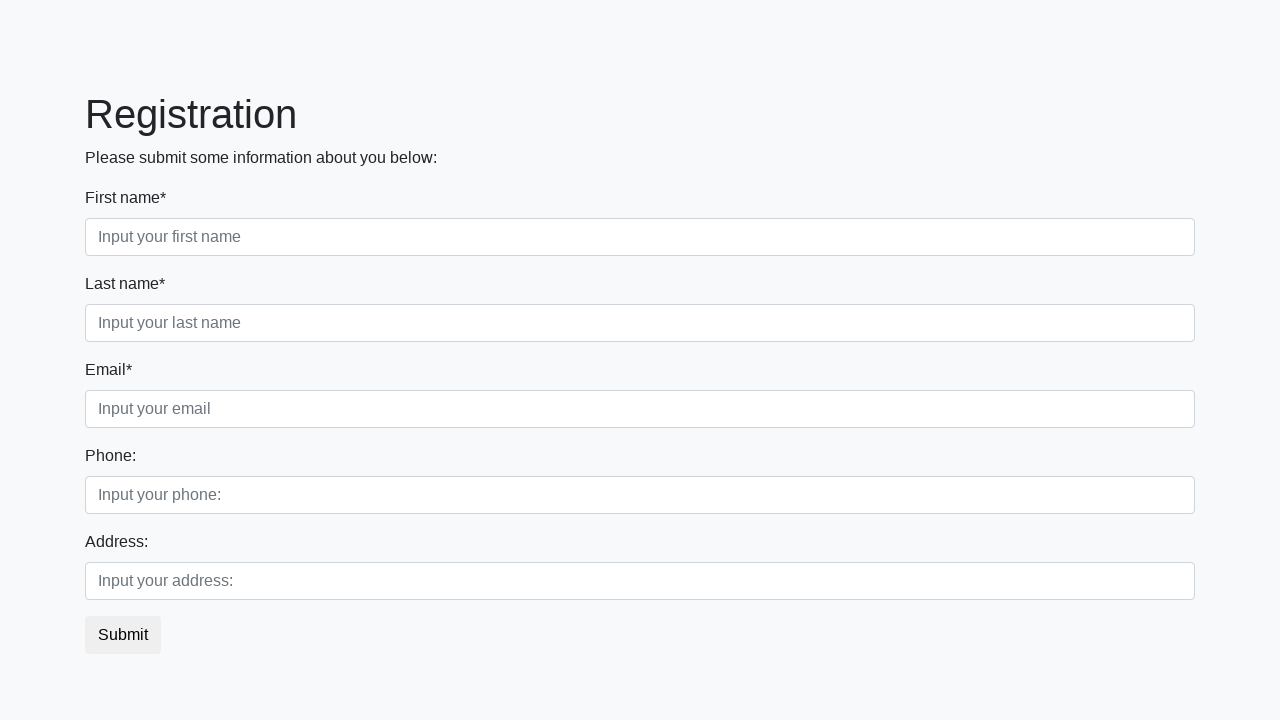

Filled first name field with 'Ivan' on [placeholder='Input your first name']
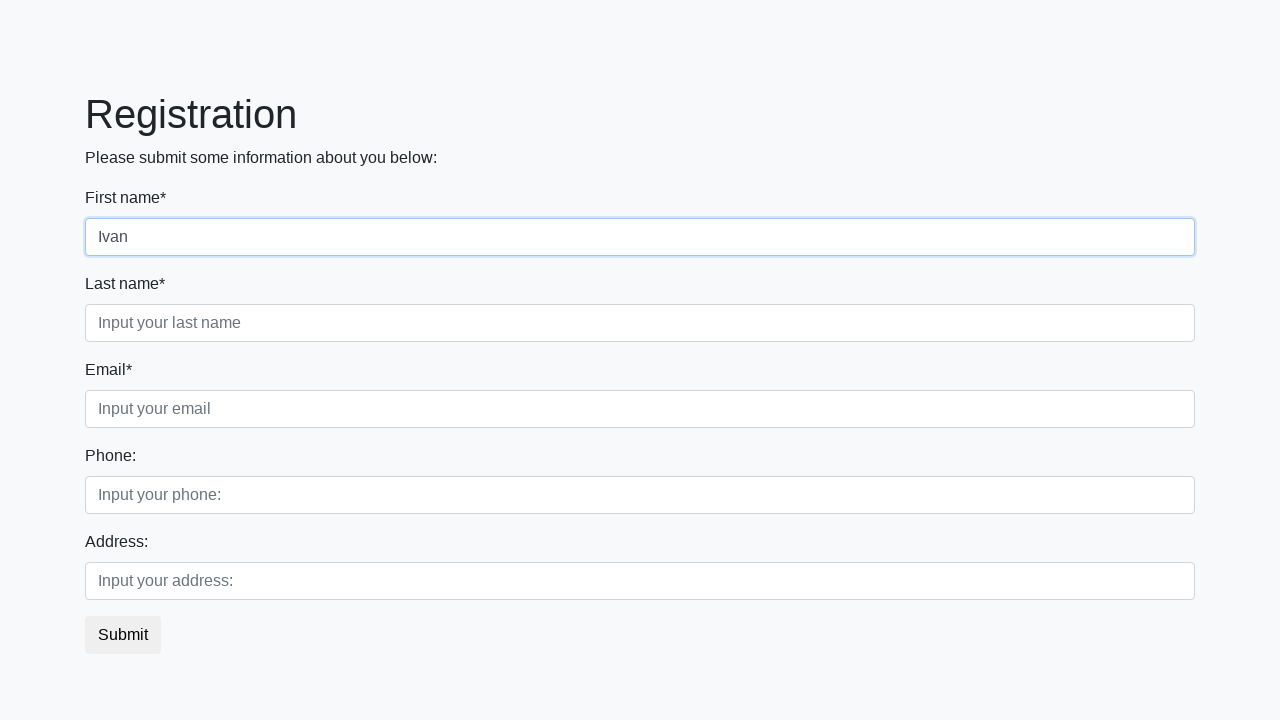

Filled last name field with 'Petrov' on [placeholder='Input your last name']
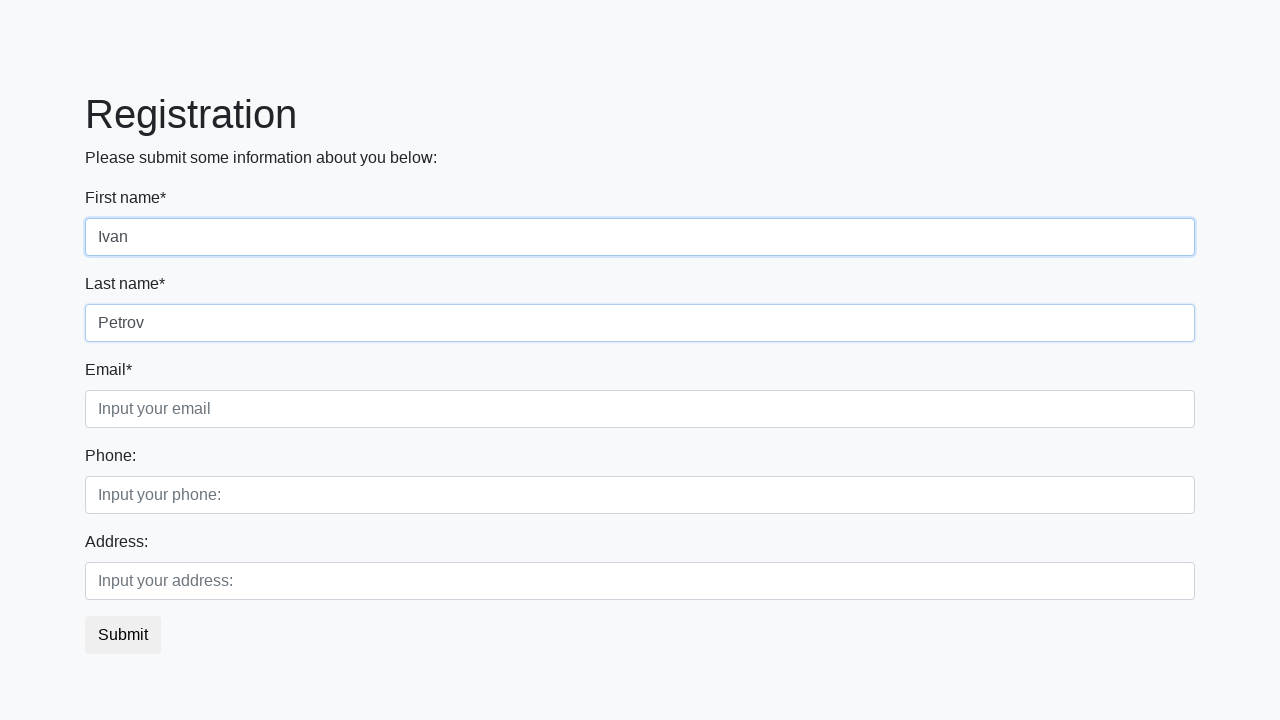

Filled email field with 'IvanPetrov@yandex.ru' on [placeholder='Input your email']
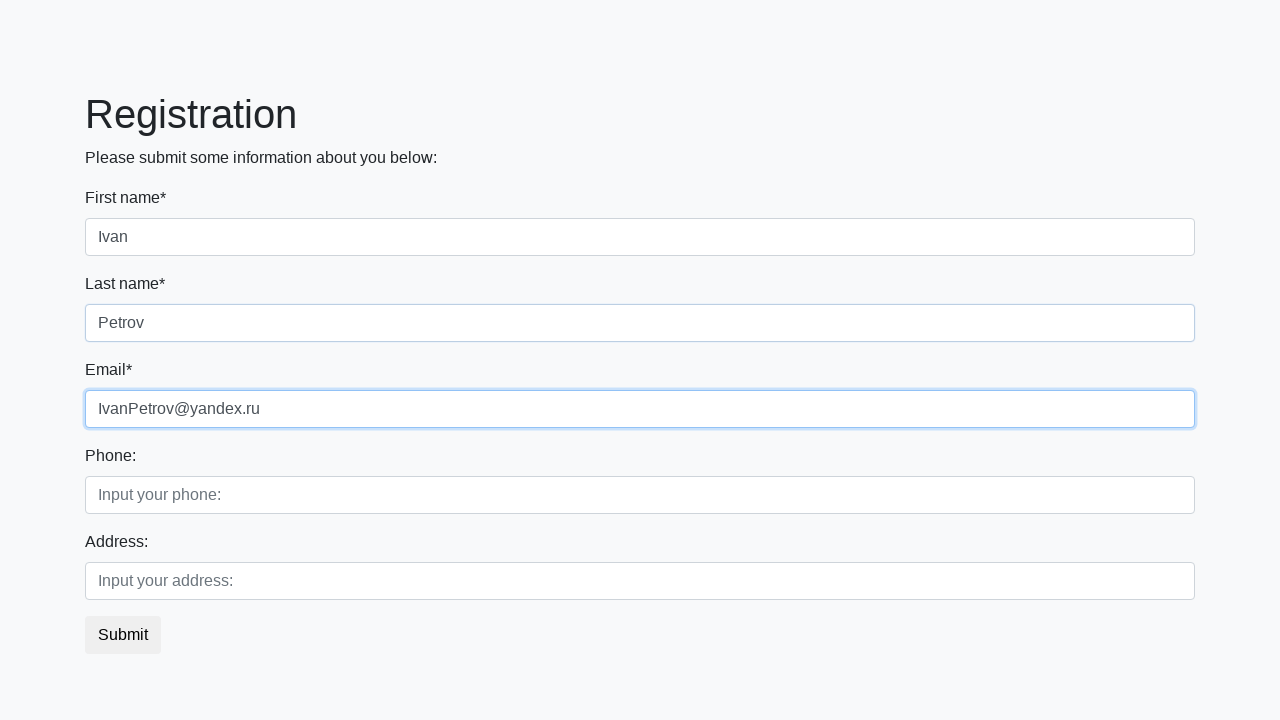

Clicked submit button to register at (123, 635) on button.btn
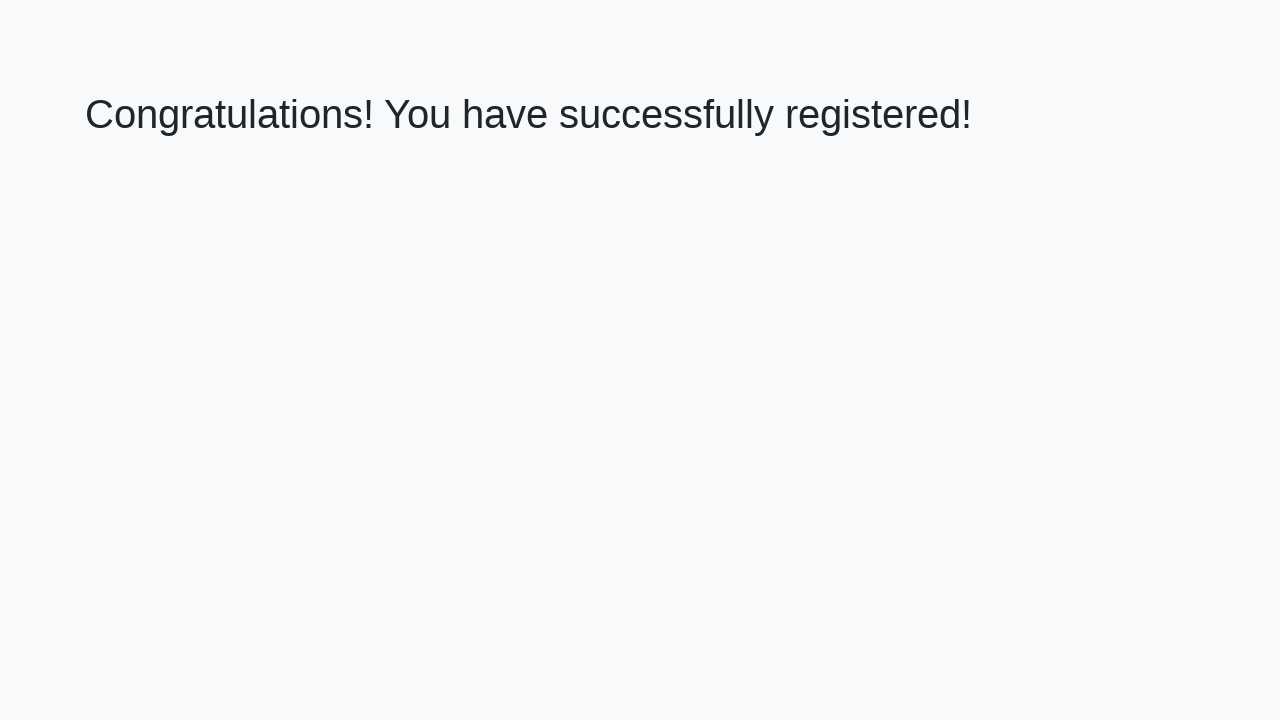

Success message heading loaded
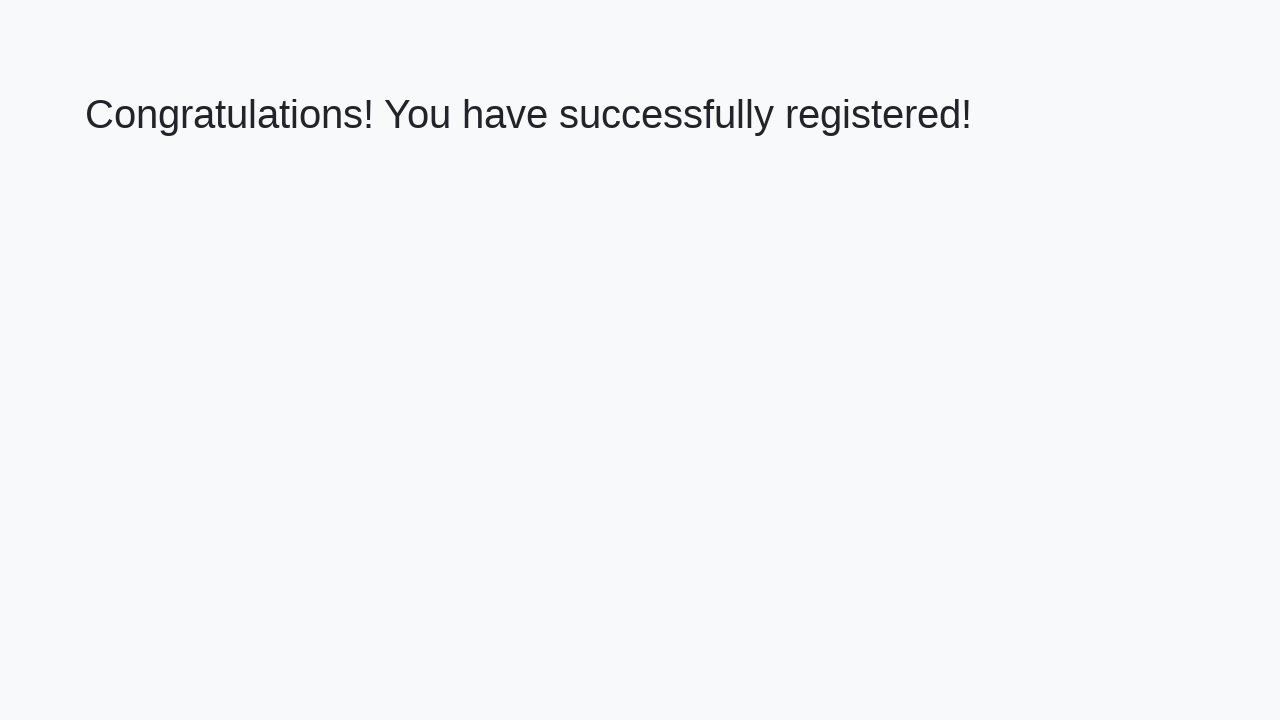

Retrieved success message text: 'Congratulations! You have successfully registered!'
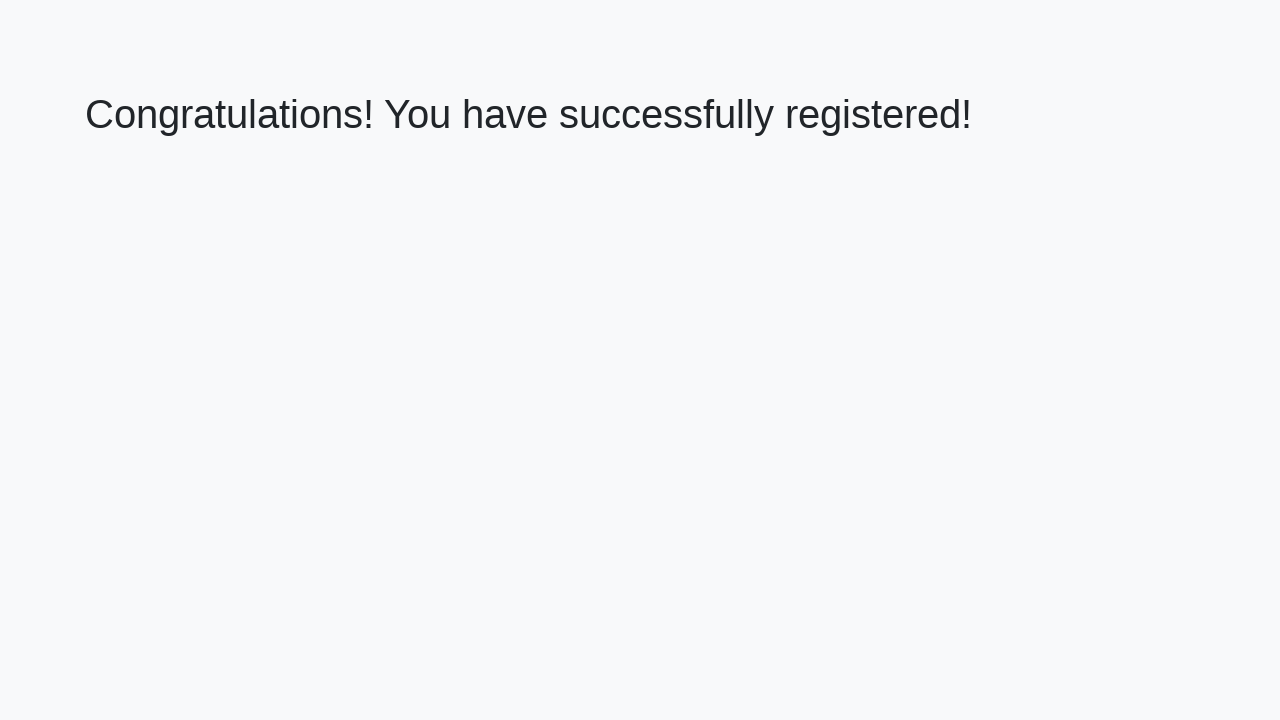

Verified success message matches expected text
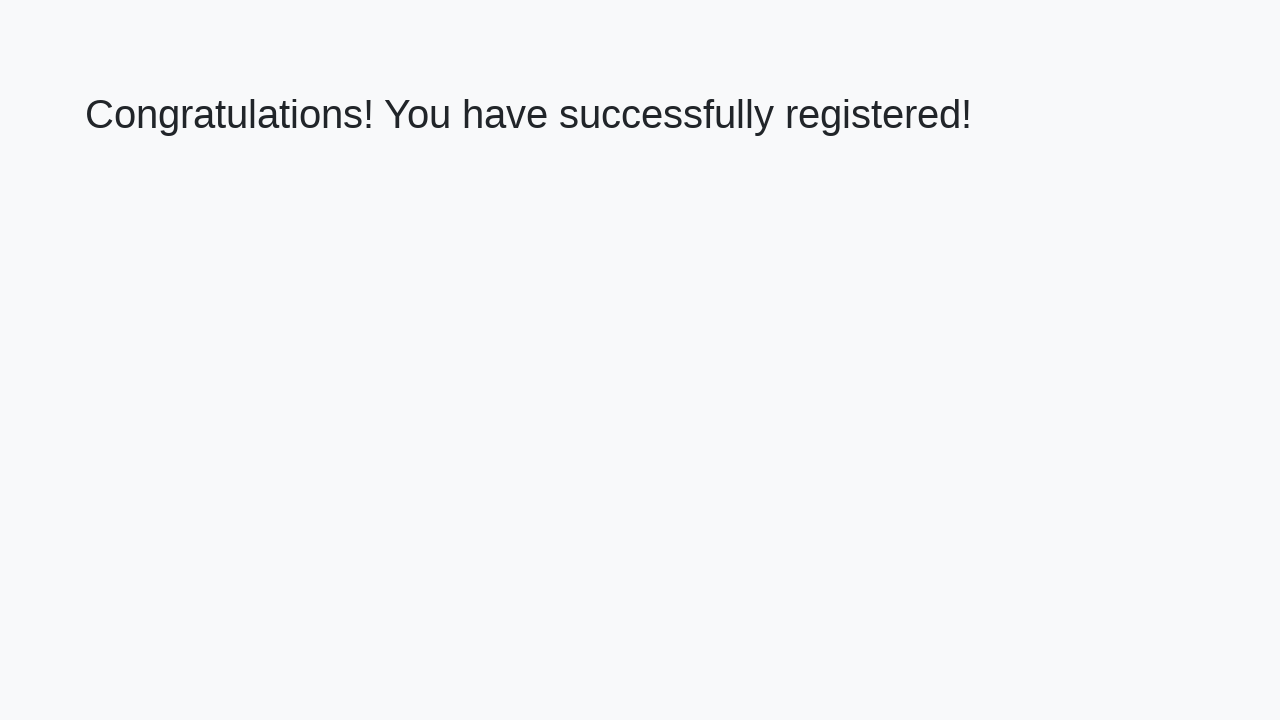

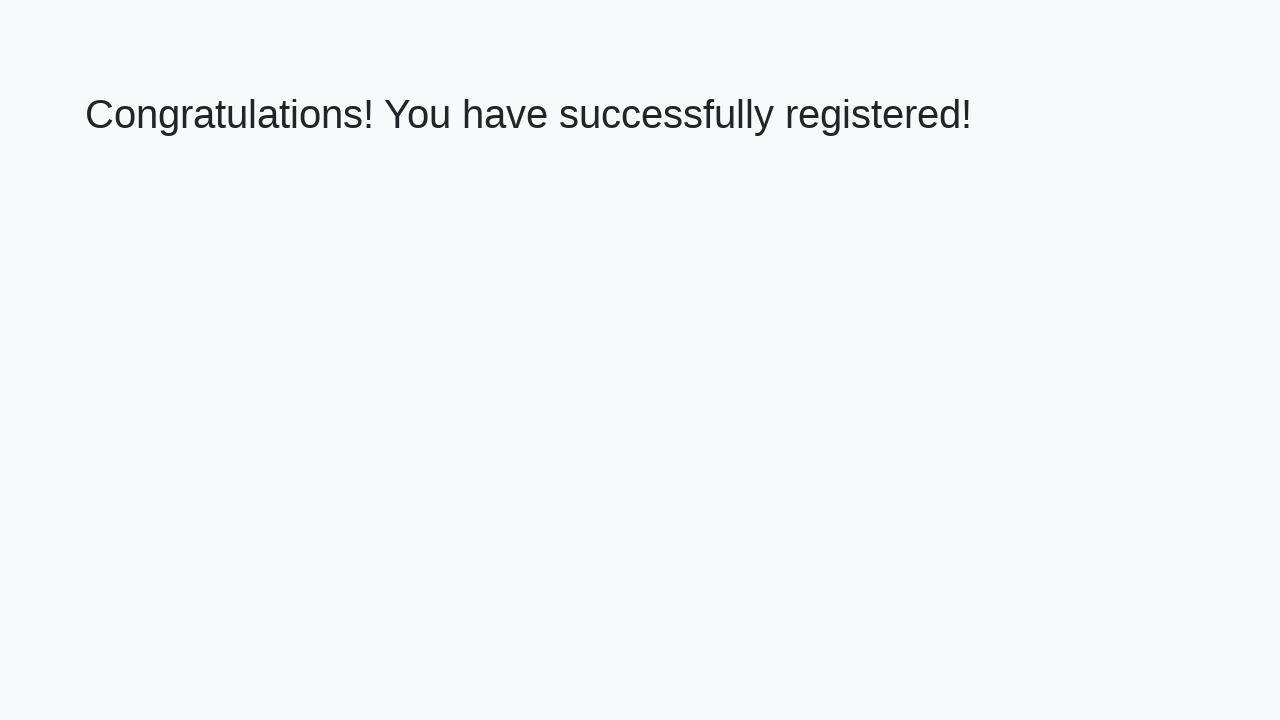